Tests opting out of A/B tests by adding a cookie on the homepage, then navigating to the A/B test page and verifying the opt-out heading

Starting URL: http://the-internet.herokuapp.com

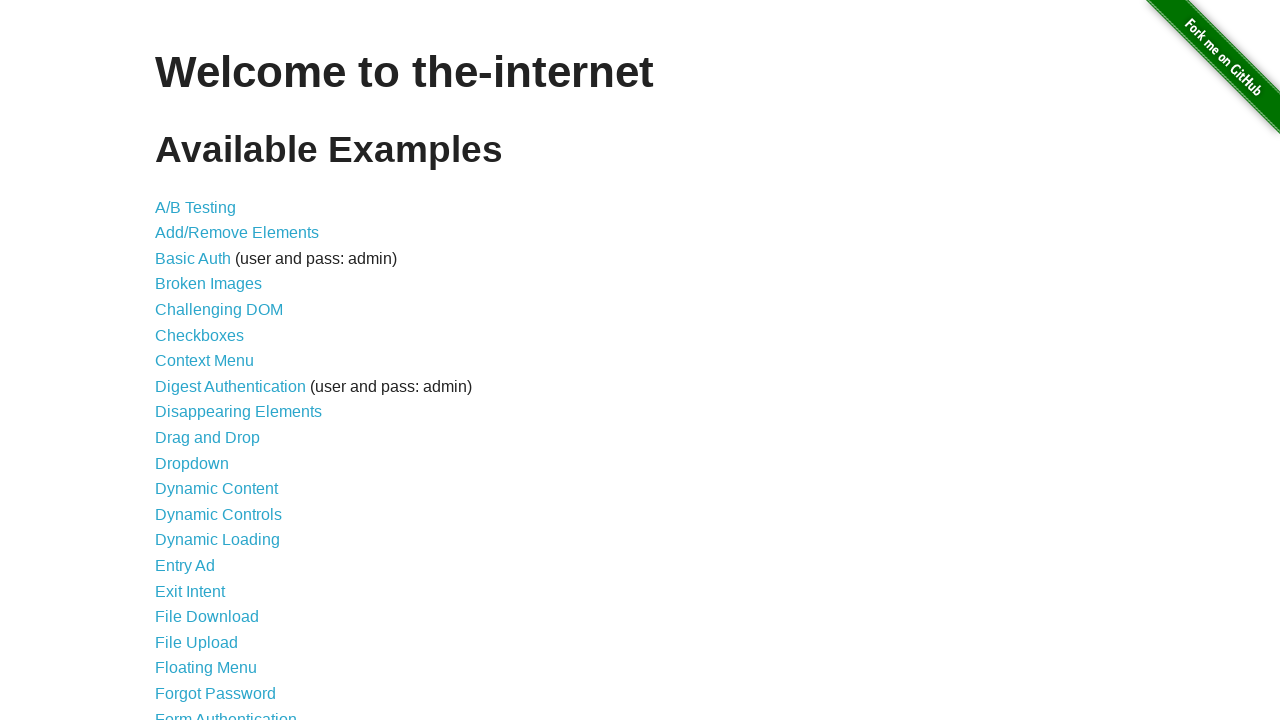

Added optimizelyOptOut cookie to opt out of A/B tests
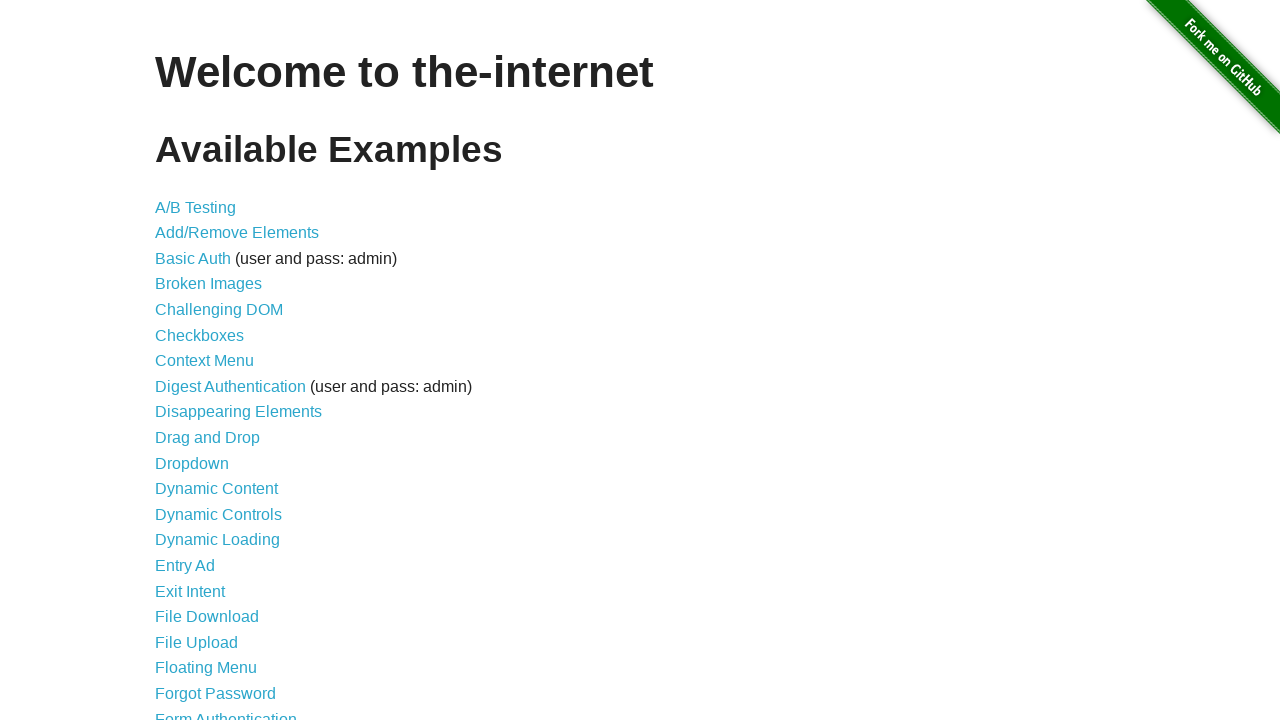

Navigated to A/B test page
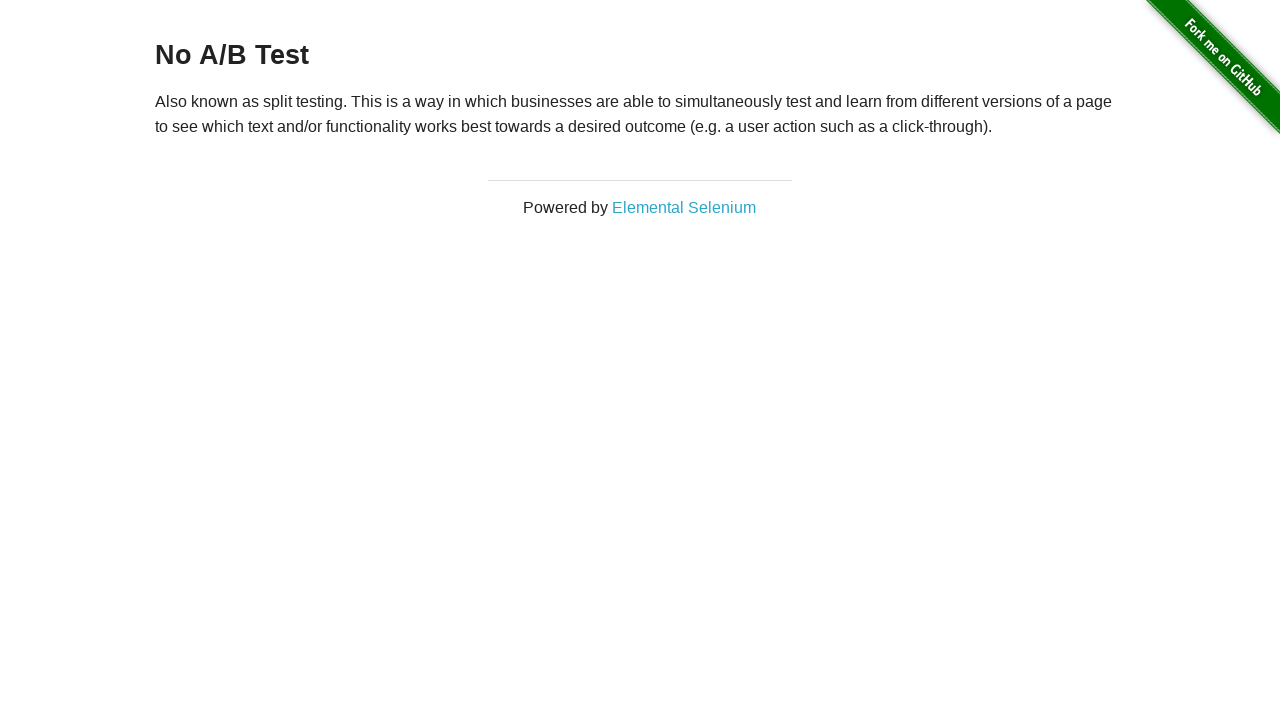

Retrieved heading text from A/B test page
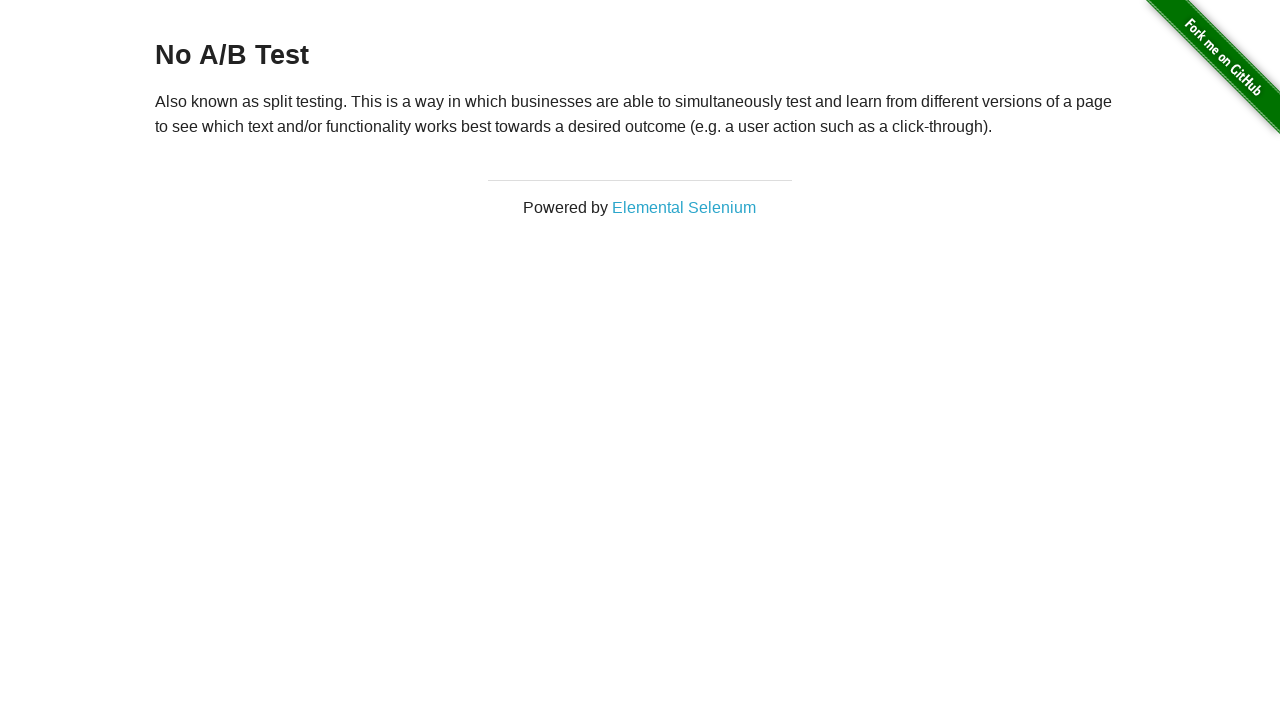

Verified heading text is 'No A/B Test', confirming opt-out cookie worked
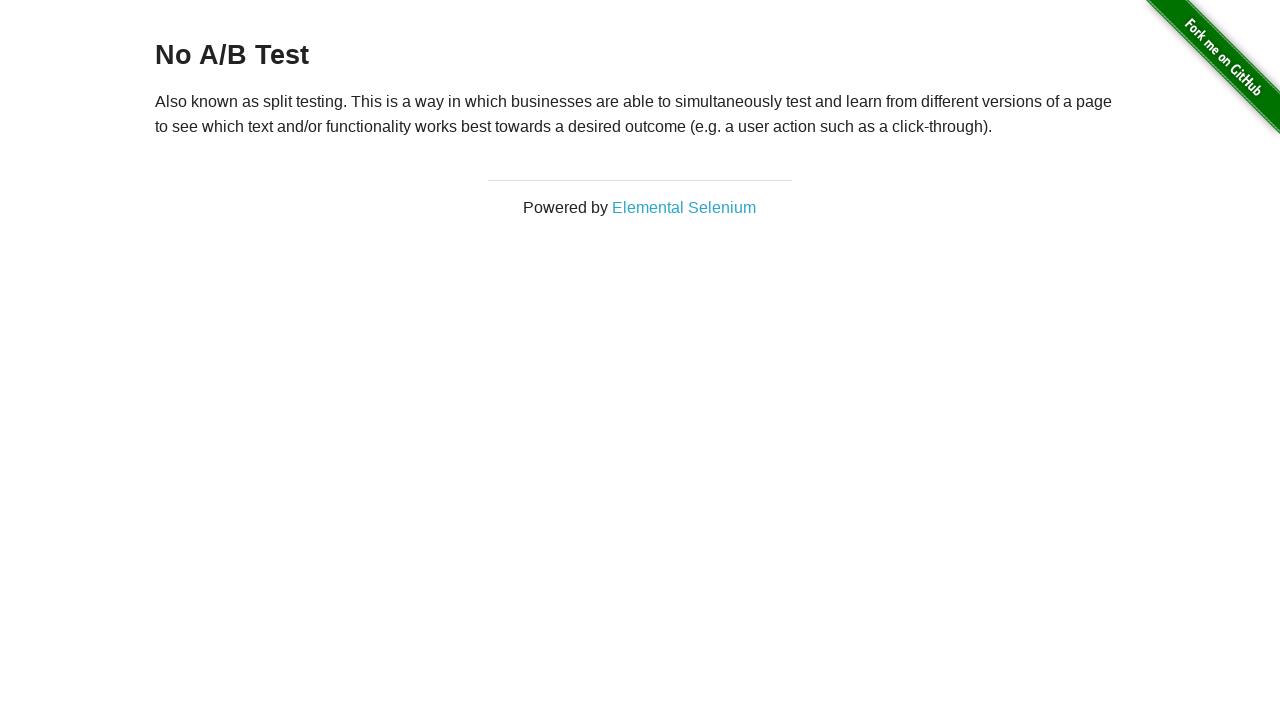

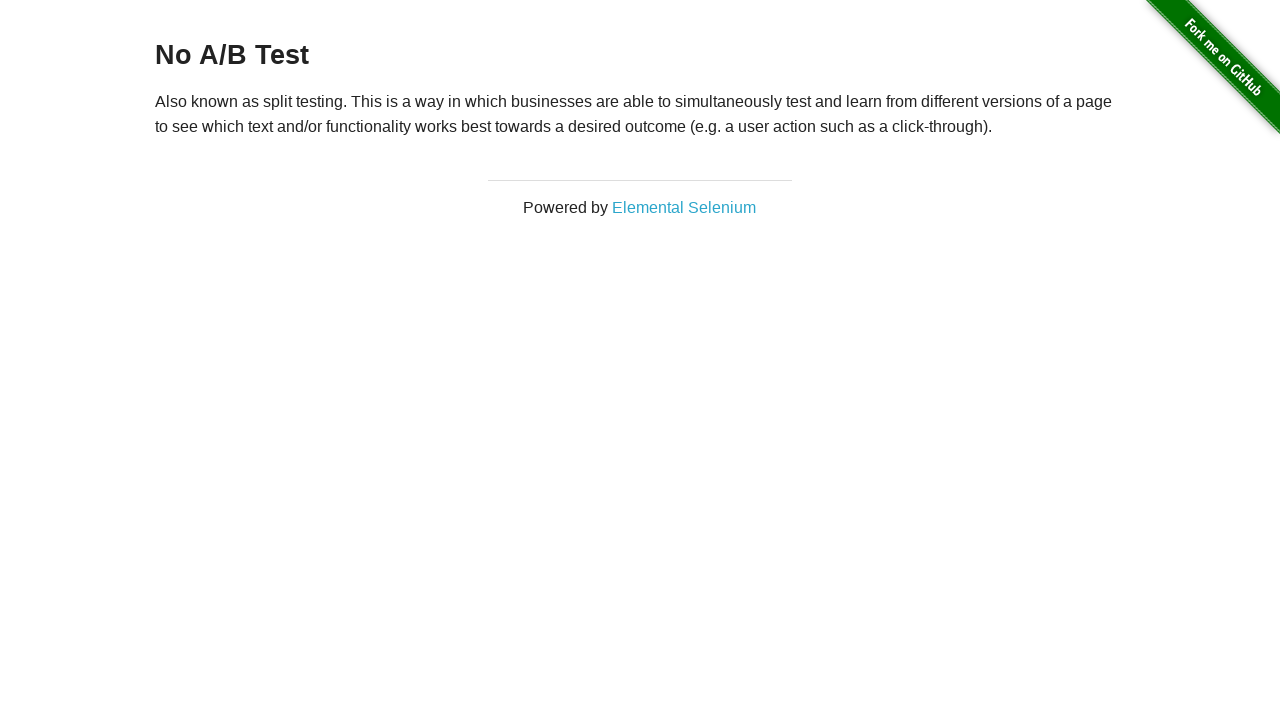